Tests clicking a button and waiting for a paragraph element to become visible using explicit wait

Starting URL: https://testeroprogramowania.github.io/selenium/wait2.html

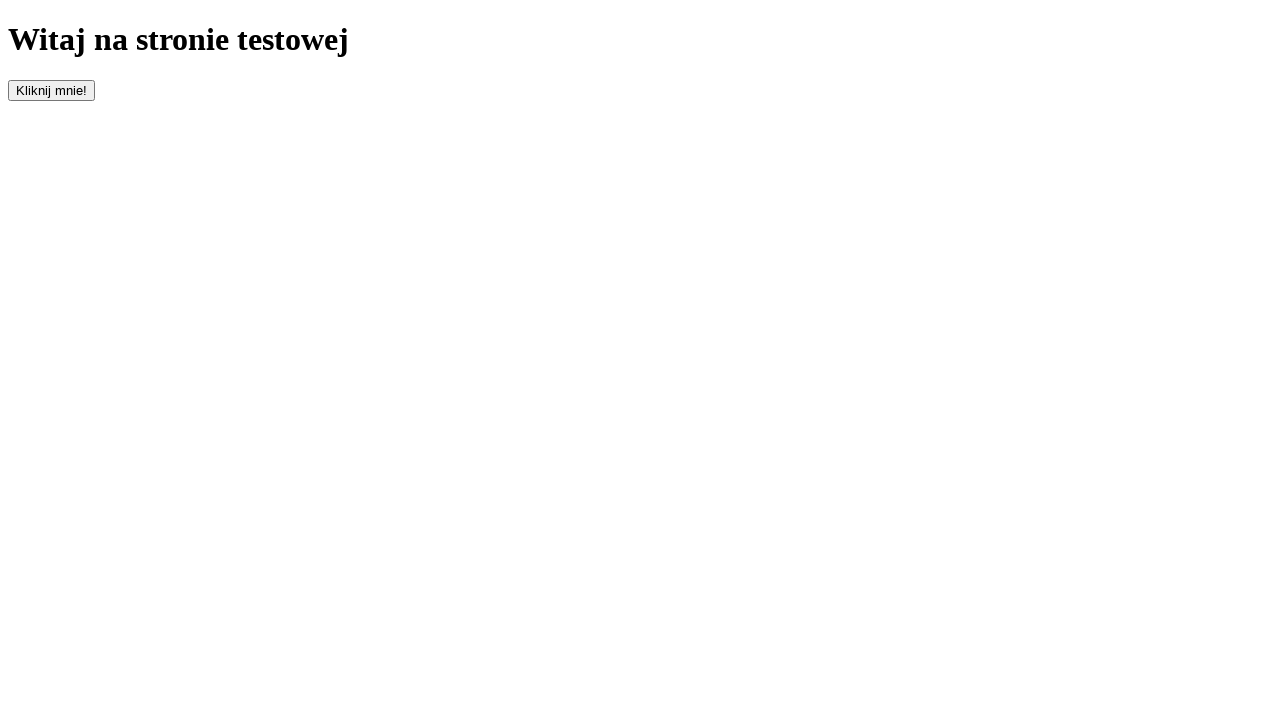

Clicked the 'Click On Me' button at (52, 90) on #clickOnMe
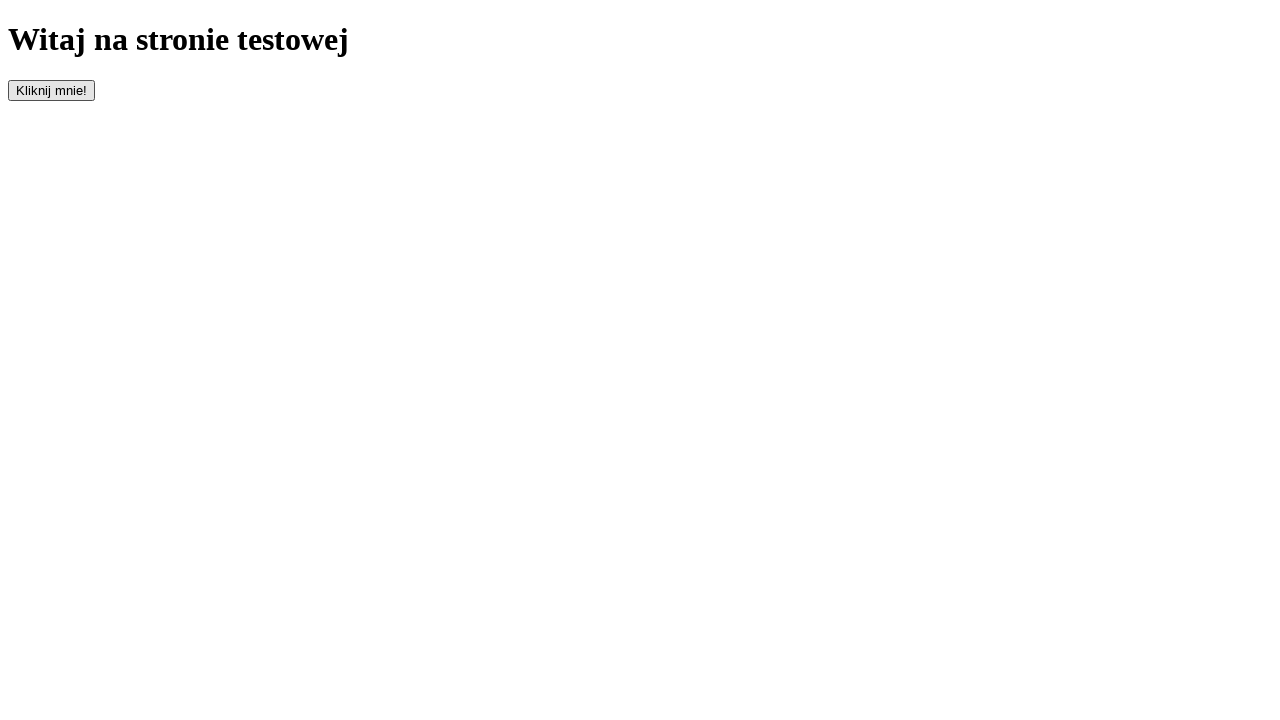

Waited for paragraph element to become visible (explicit wait with 5000ms timeout)
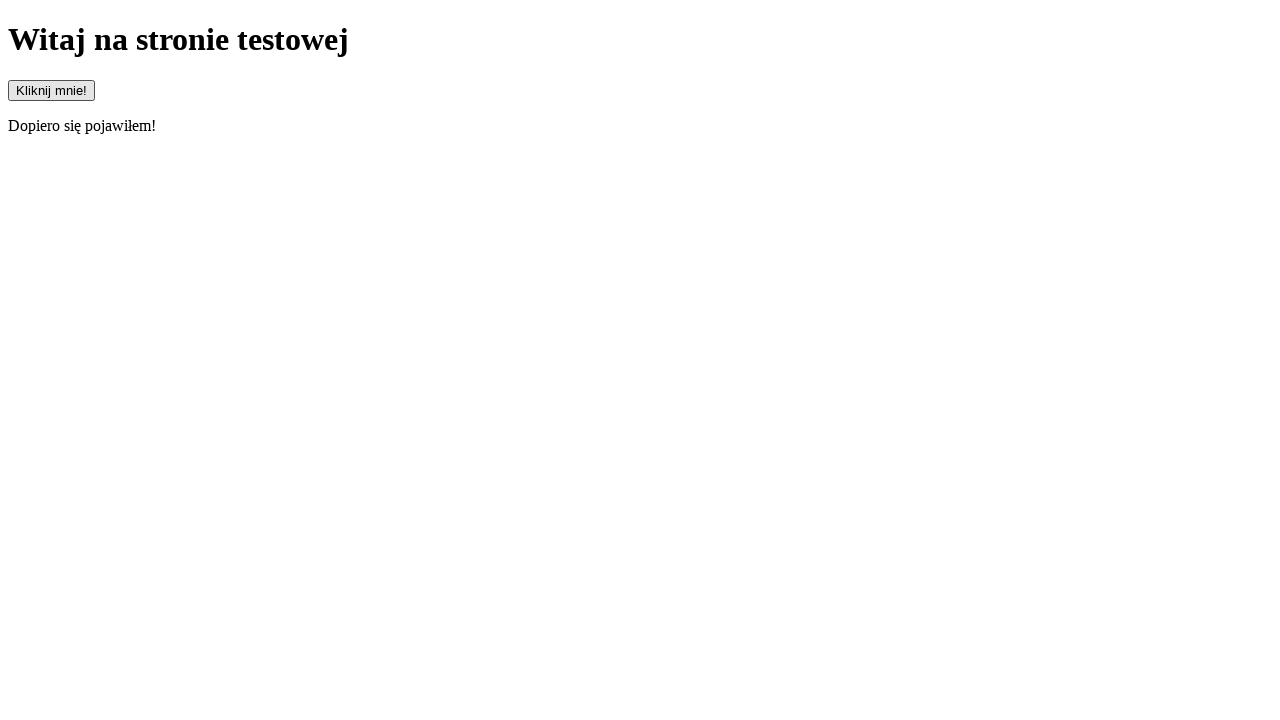

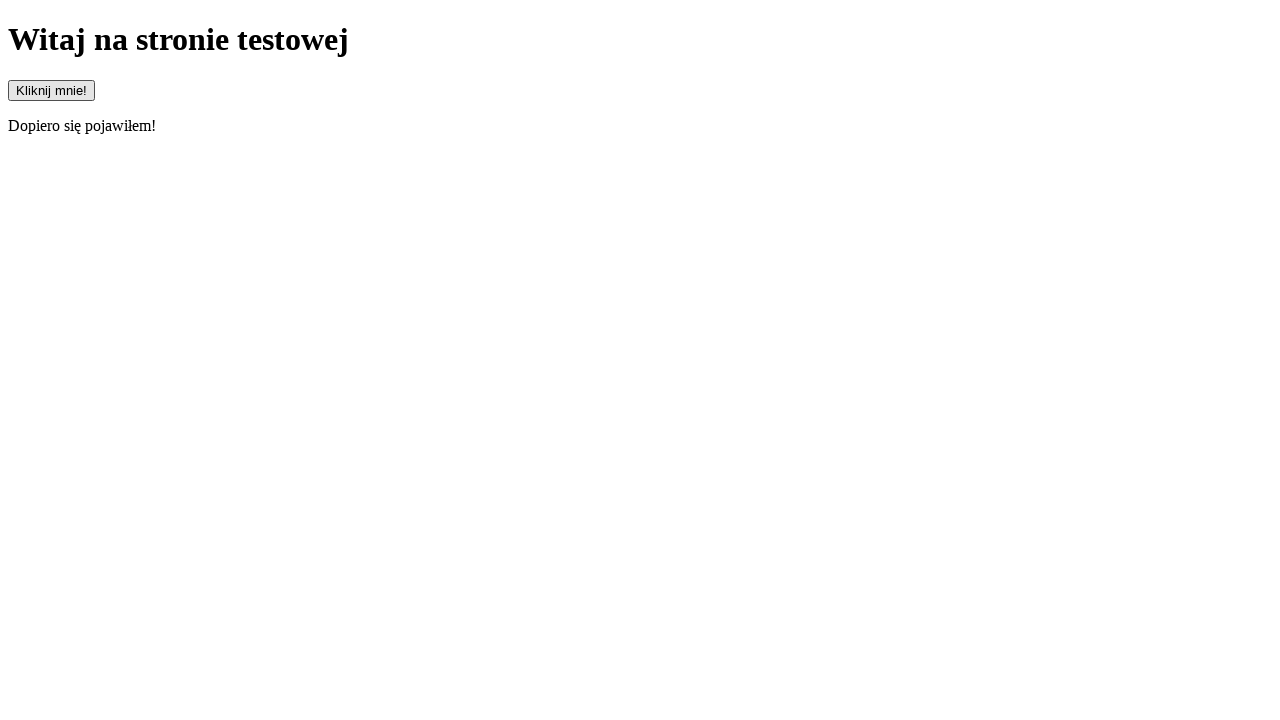